Tests network request waiting by clicking a button that triggers an API call and verifying the response

Starting URL: https://example.cypress.io/commands/waiting

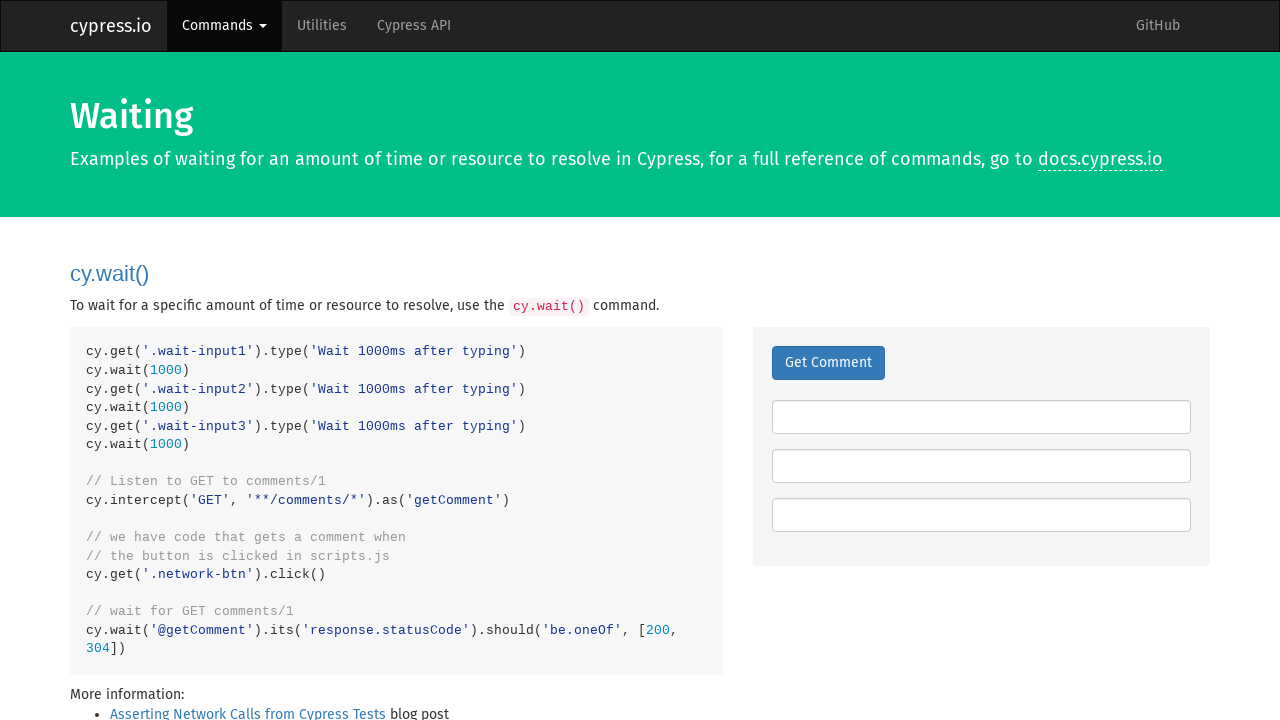

Clicked network button and intercepted GET /comments/ API response at (828, 363) on .network-btn
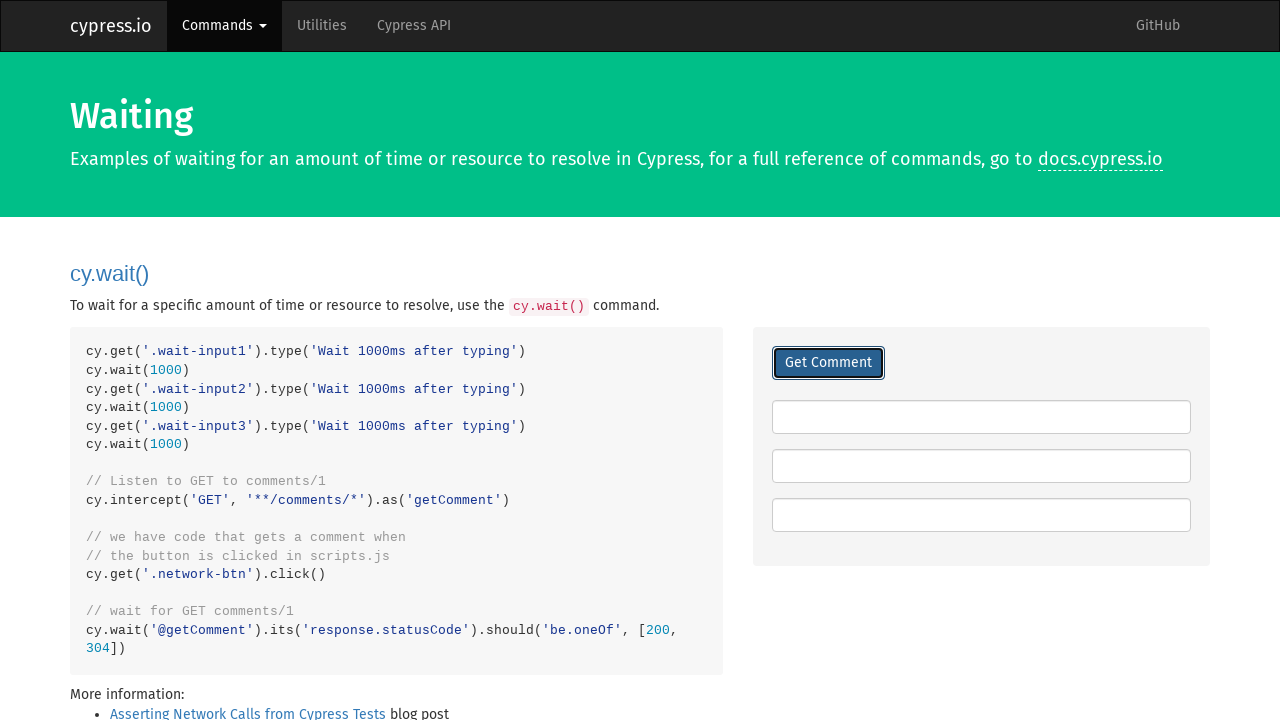

Retrieved comments API response object
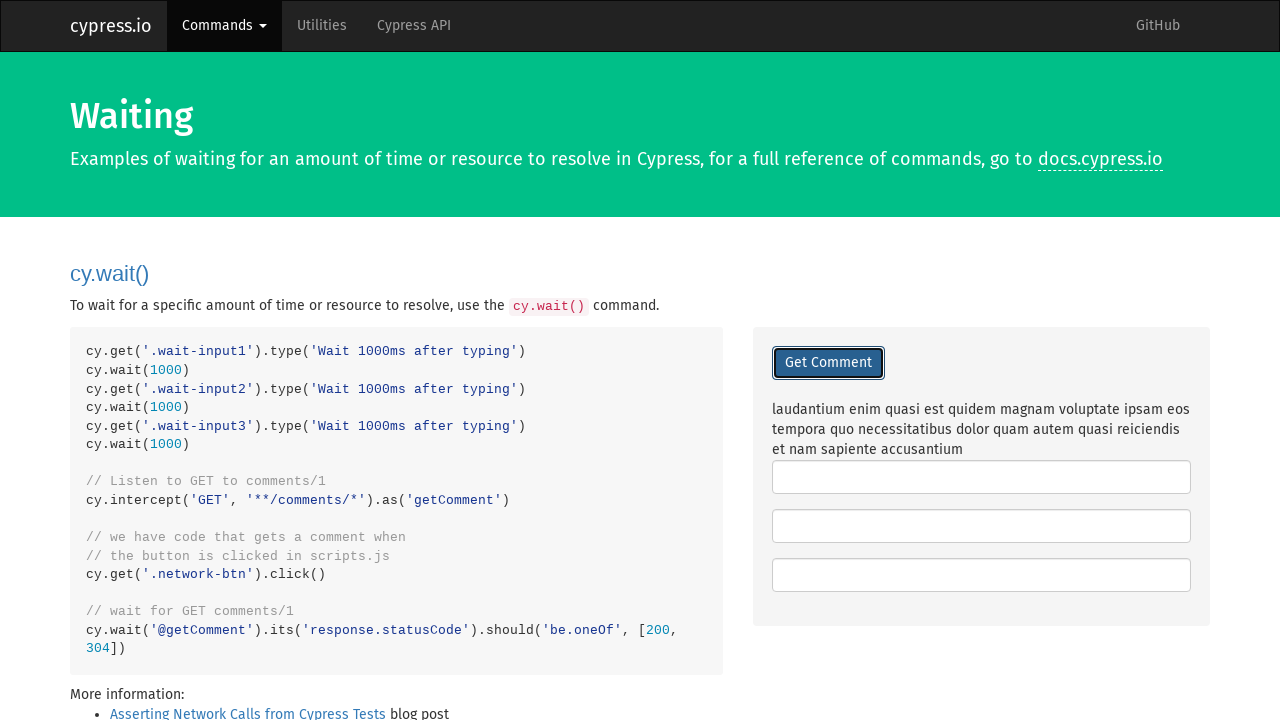

Verified API response status code is 200 (200 or 304)
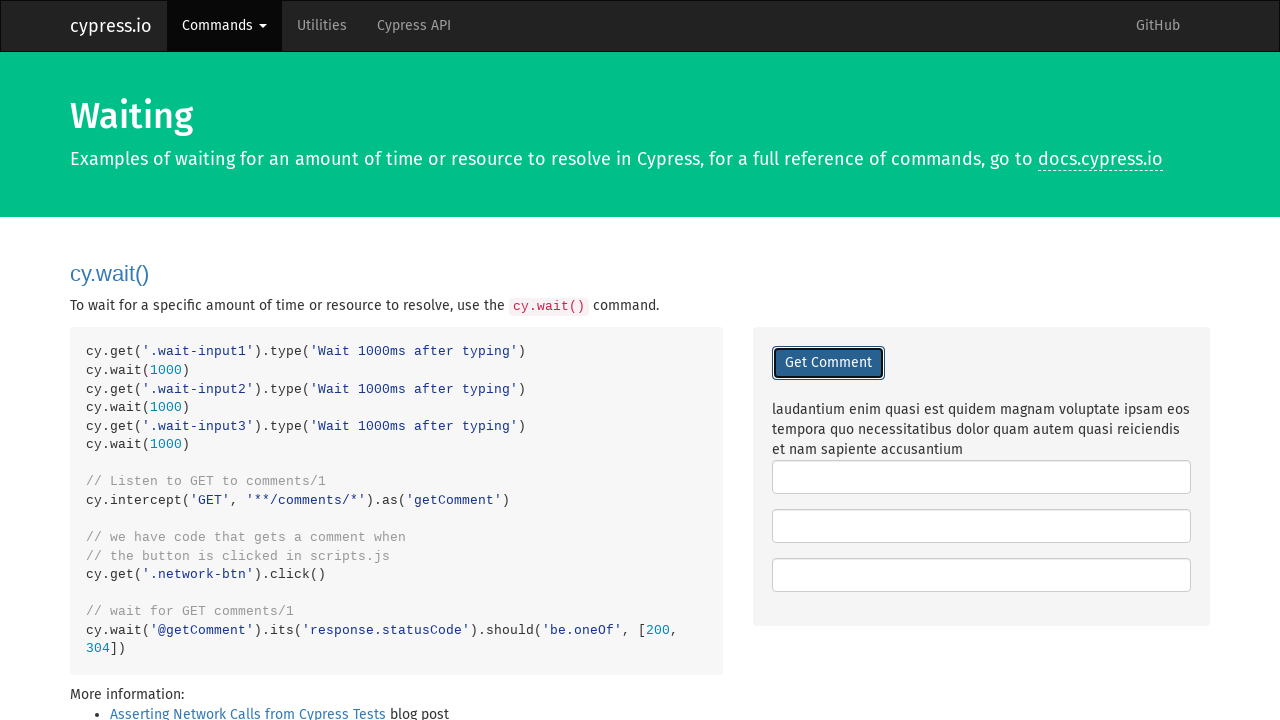

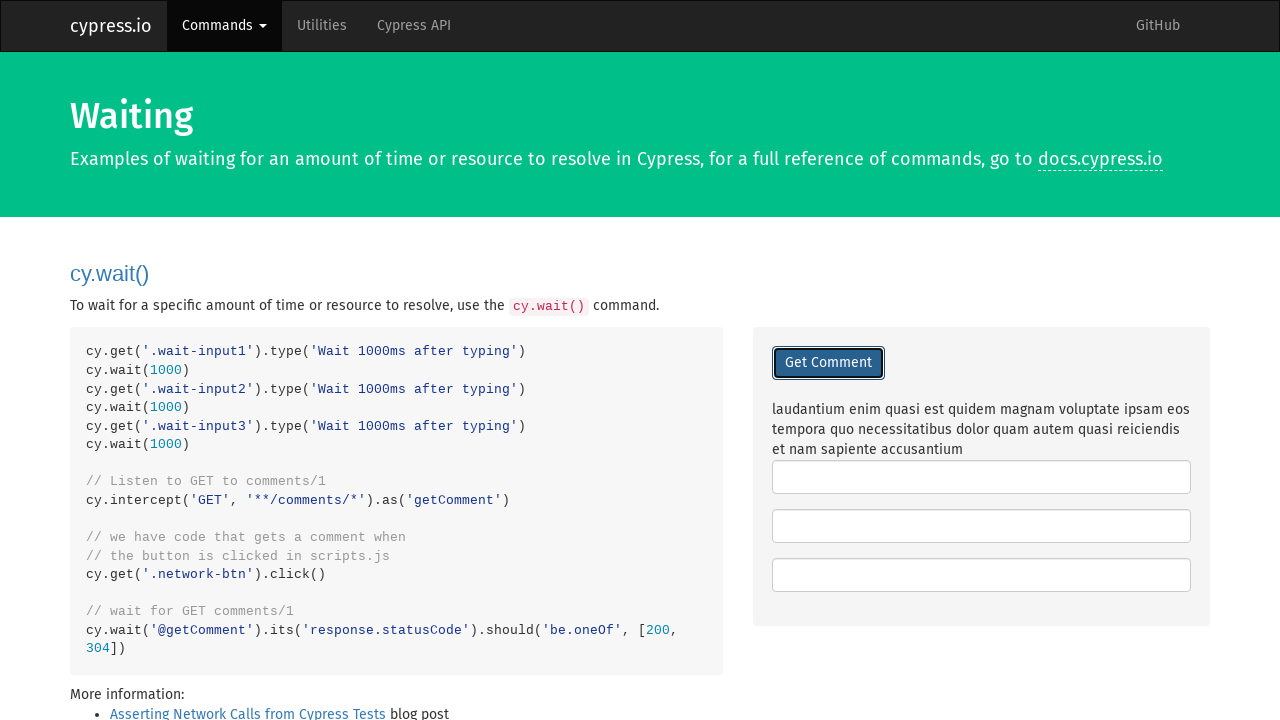